Tests login form validation with empty credentials by typing credentials, clearing both fields, clicking login, and verifying the "Username is required" error message appears

Starting URL: https://www.saucedemo.com/

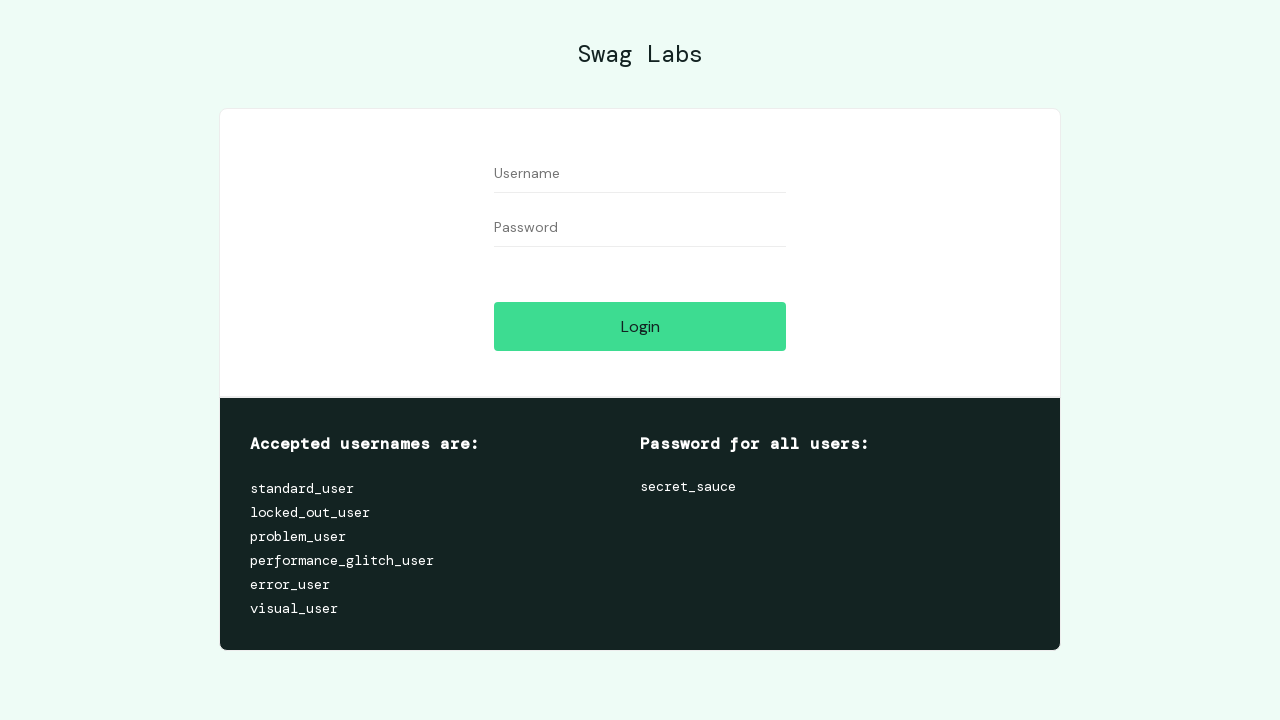

Filled username field with 'testuser123' on input[data-test='username']
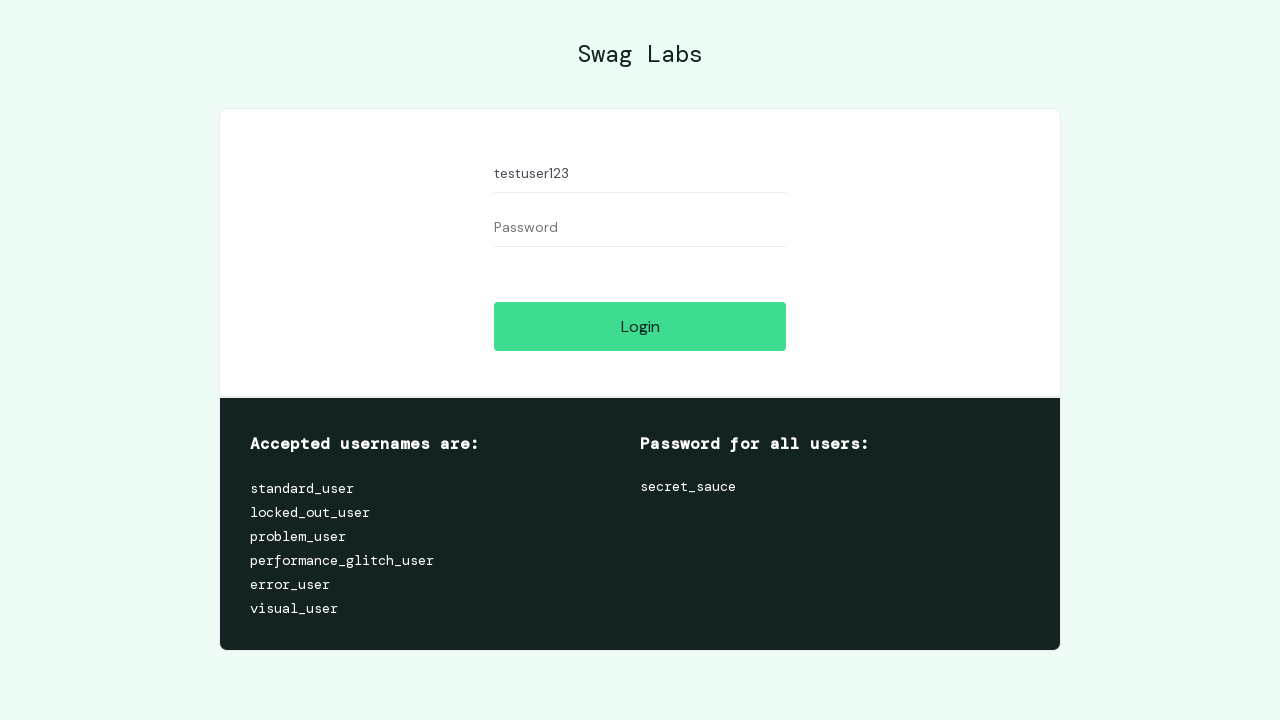

Filled password field with 'testpass456' on input[data-test='password']
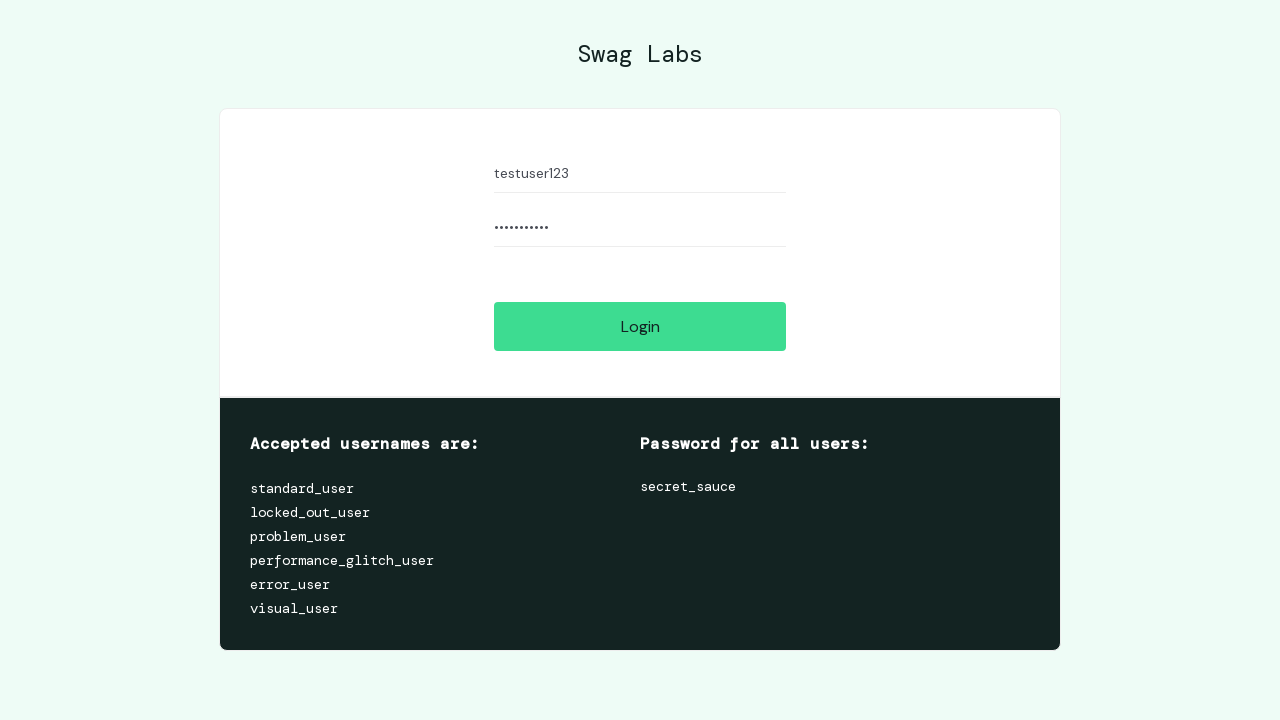

Cleared username field on input[data-test='username']
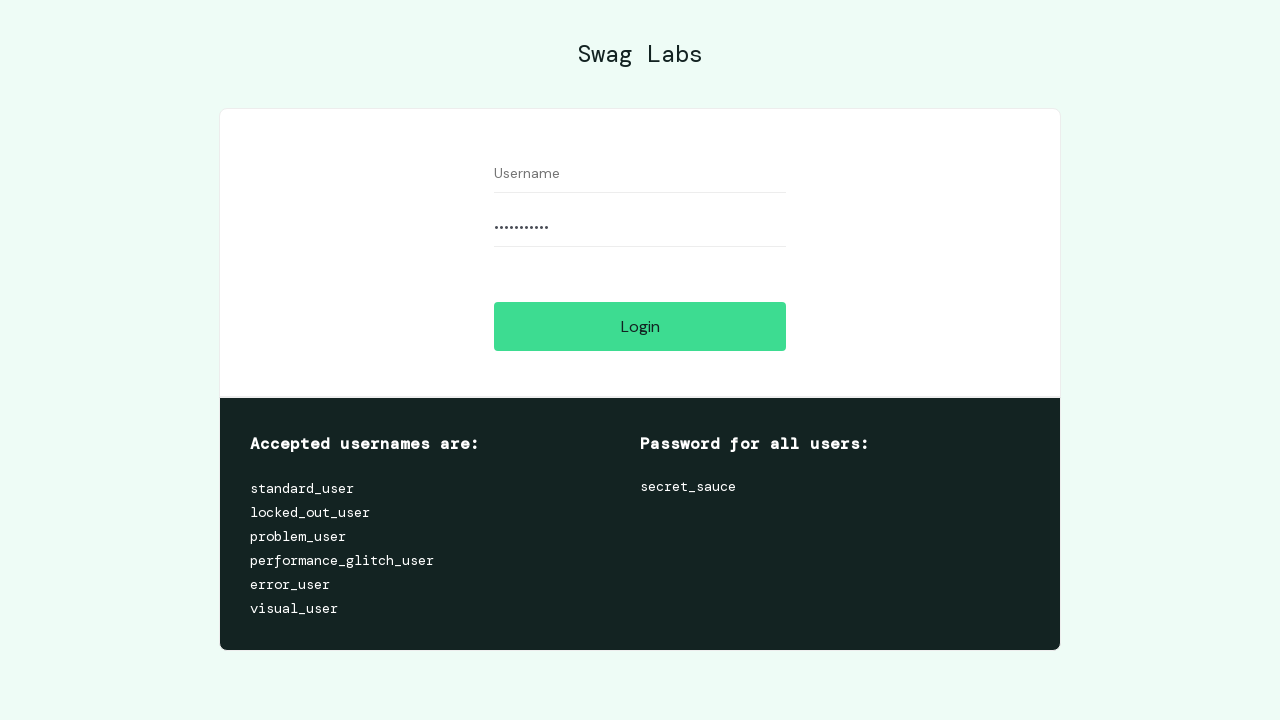

Cleared password field on input[data-test='password']
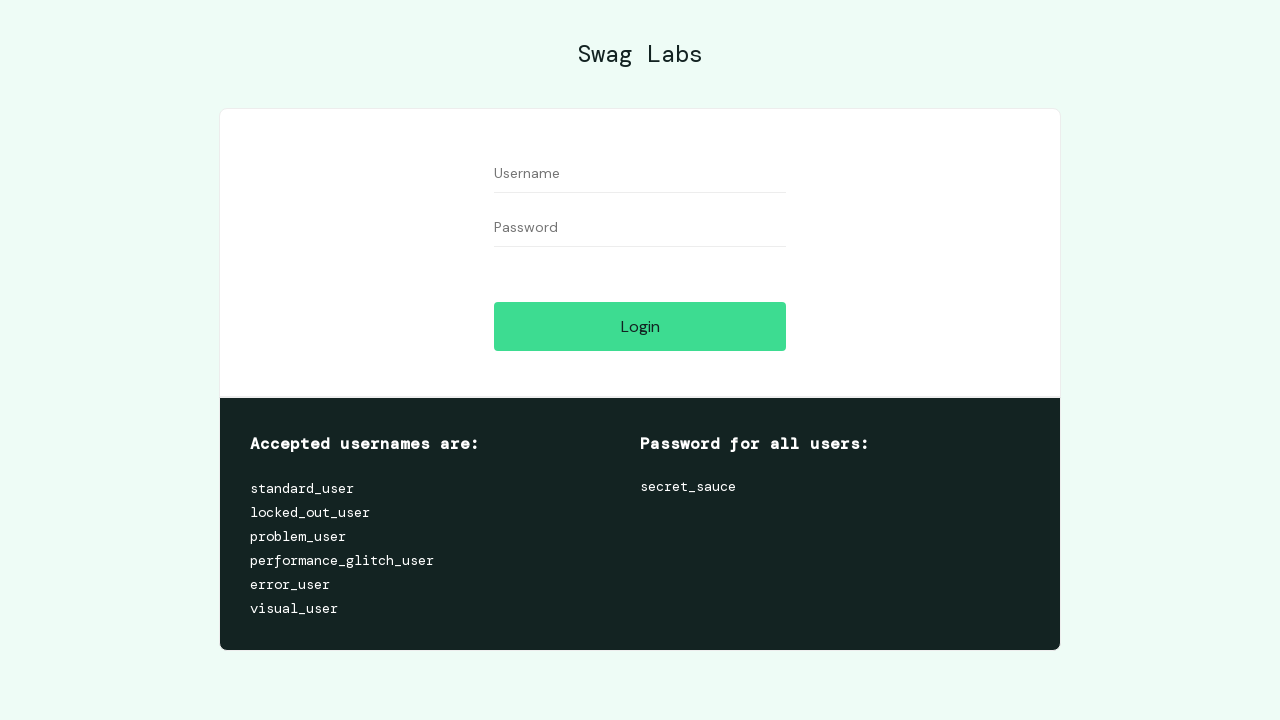

Clicked login button with empty credentials at (640, 326) on input[data-test='login-button']
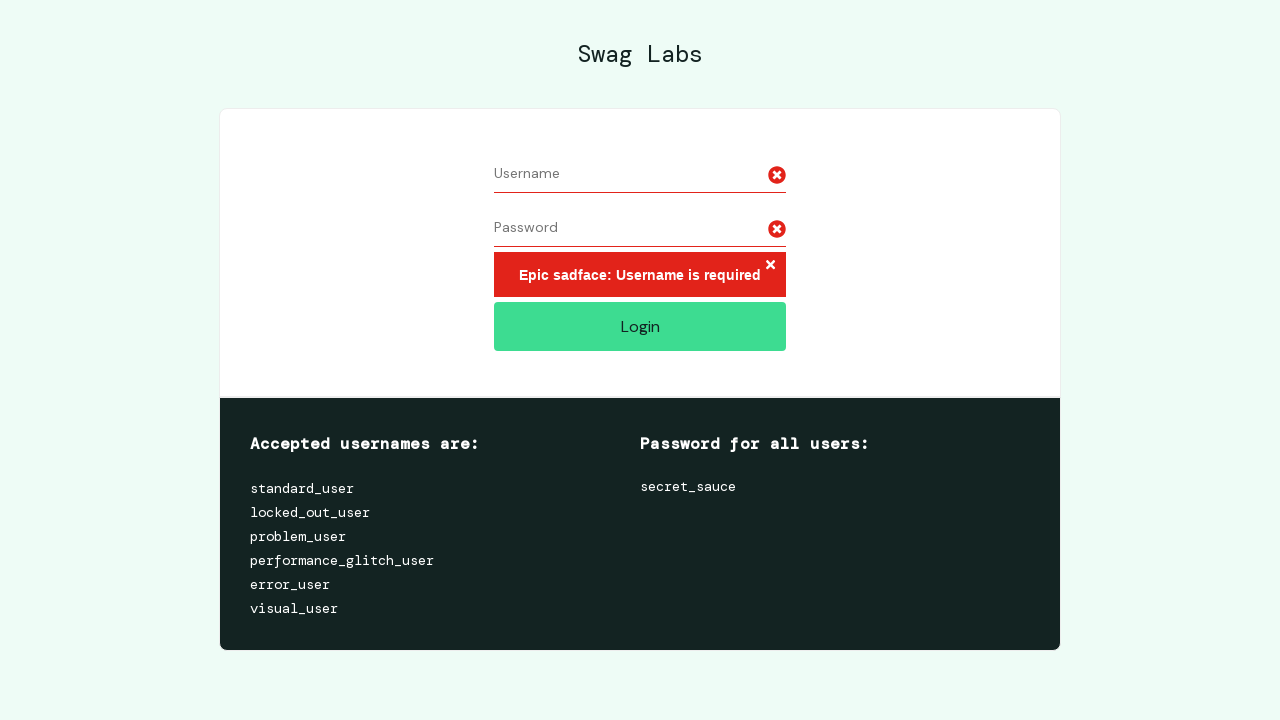

Error message element loaded
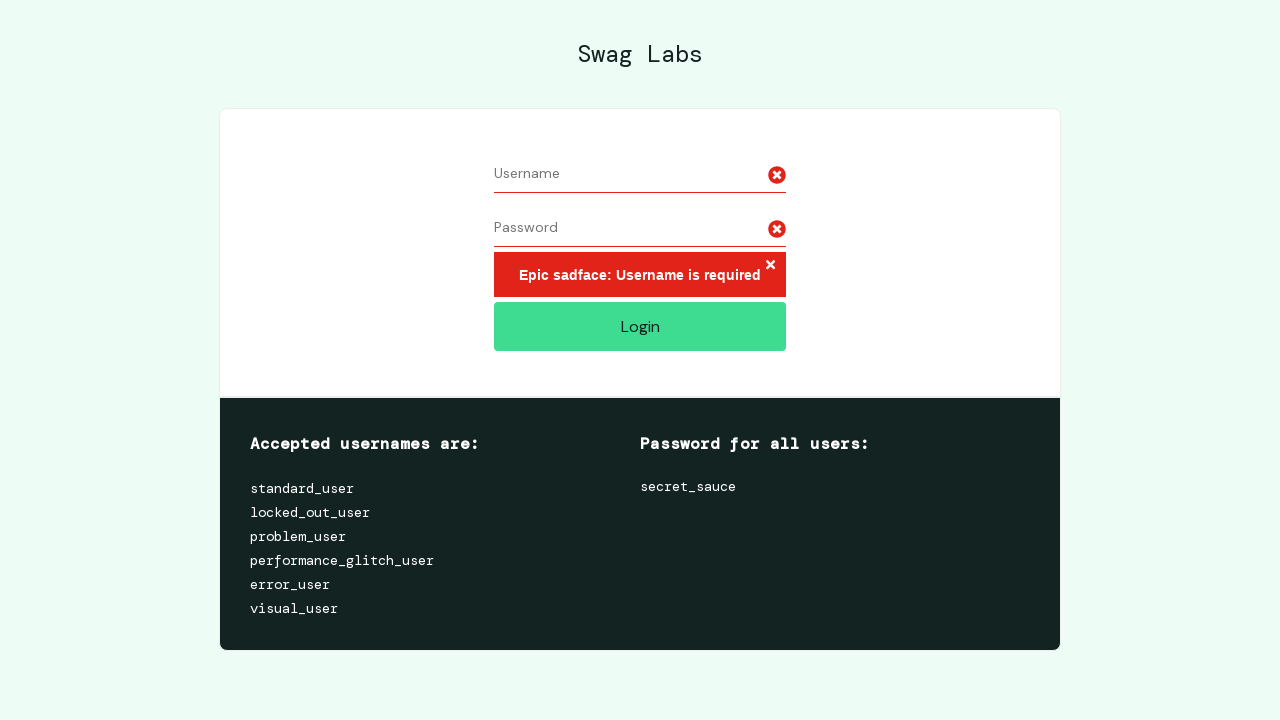

Located error message element
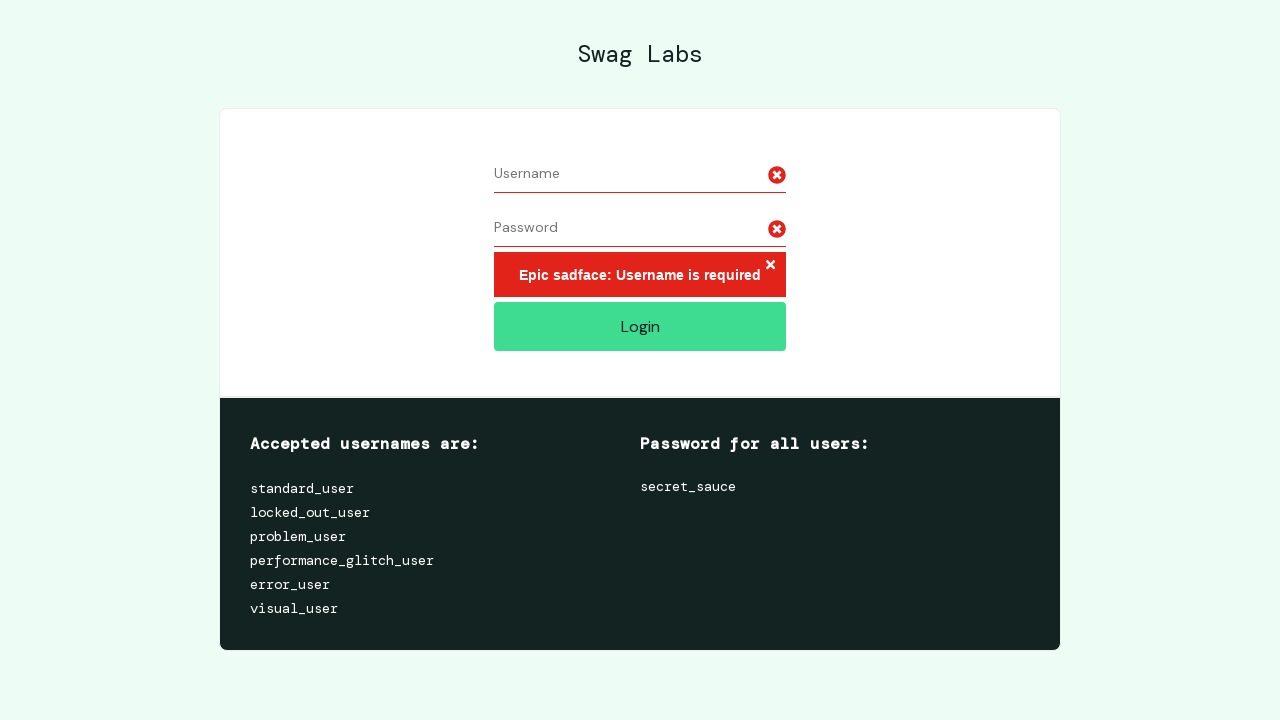

Verified 'Username is required' error message is displayed
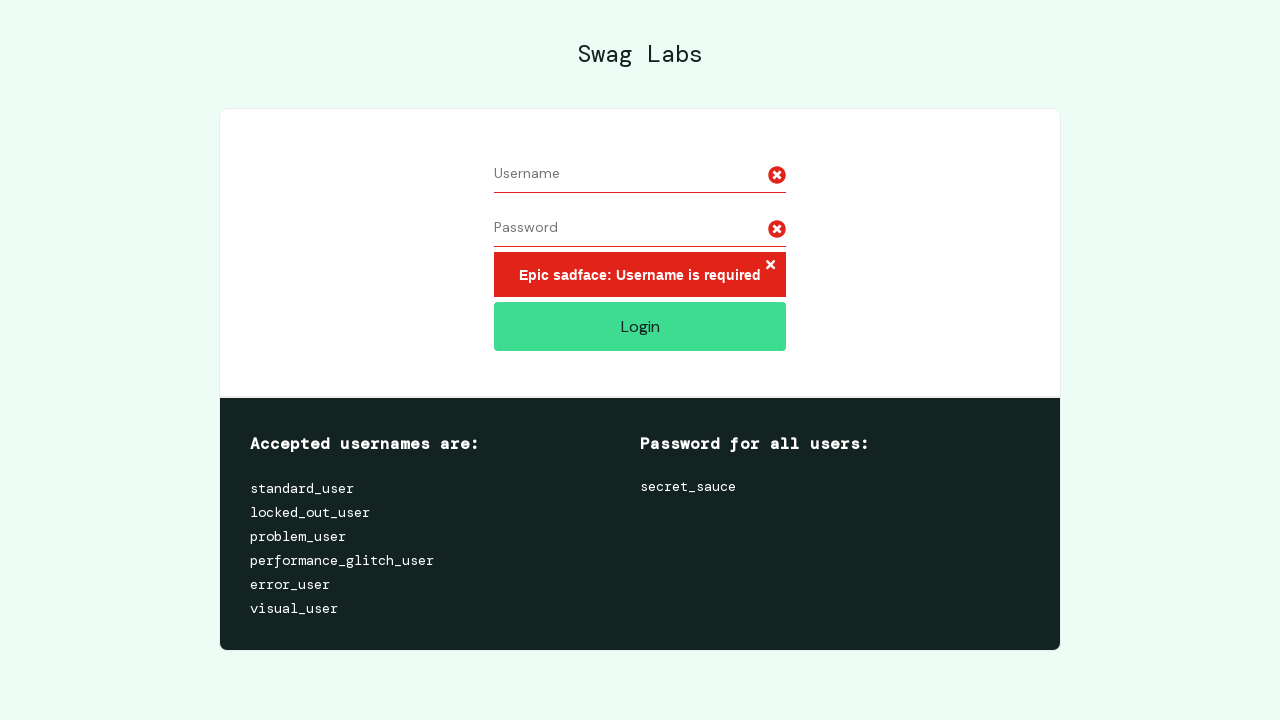

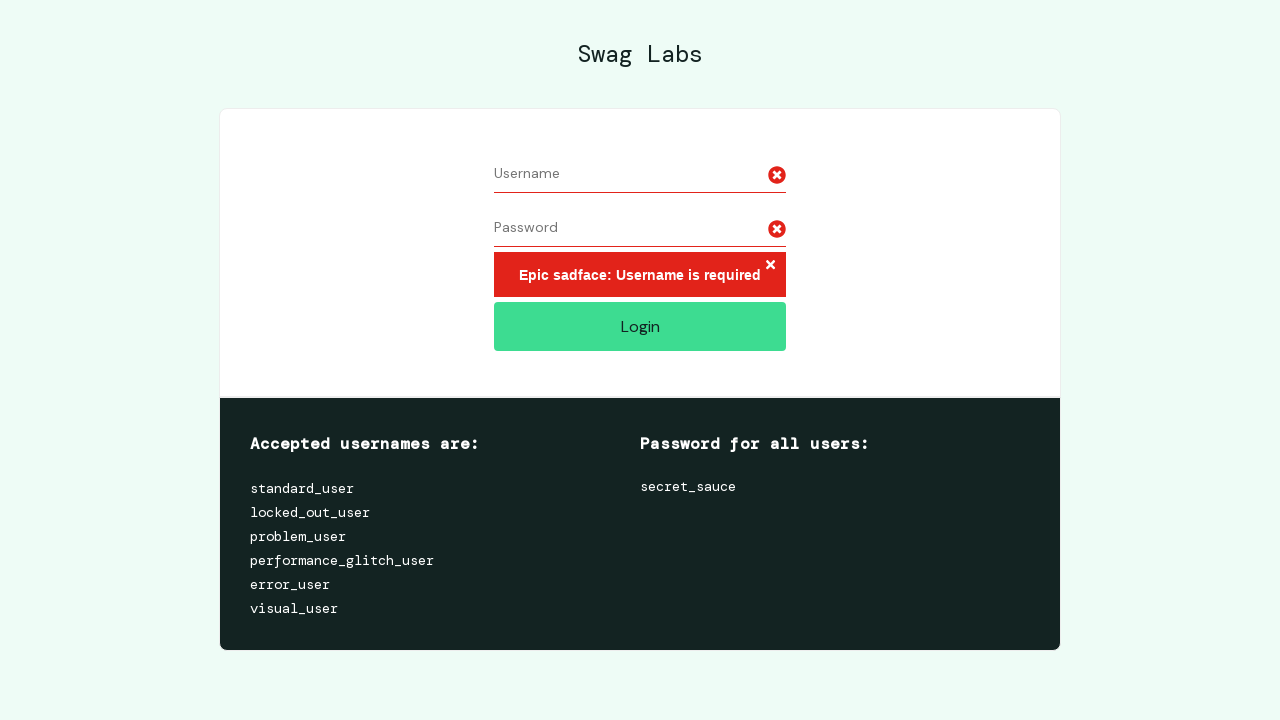